Tests a registration form by filling in first name, last name, and email fields, then submitting and verifying a success message is displayed.

Starting URL: http://suninjuly.github.io/registration1.html

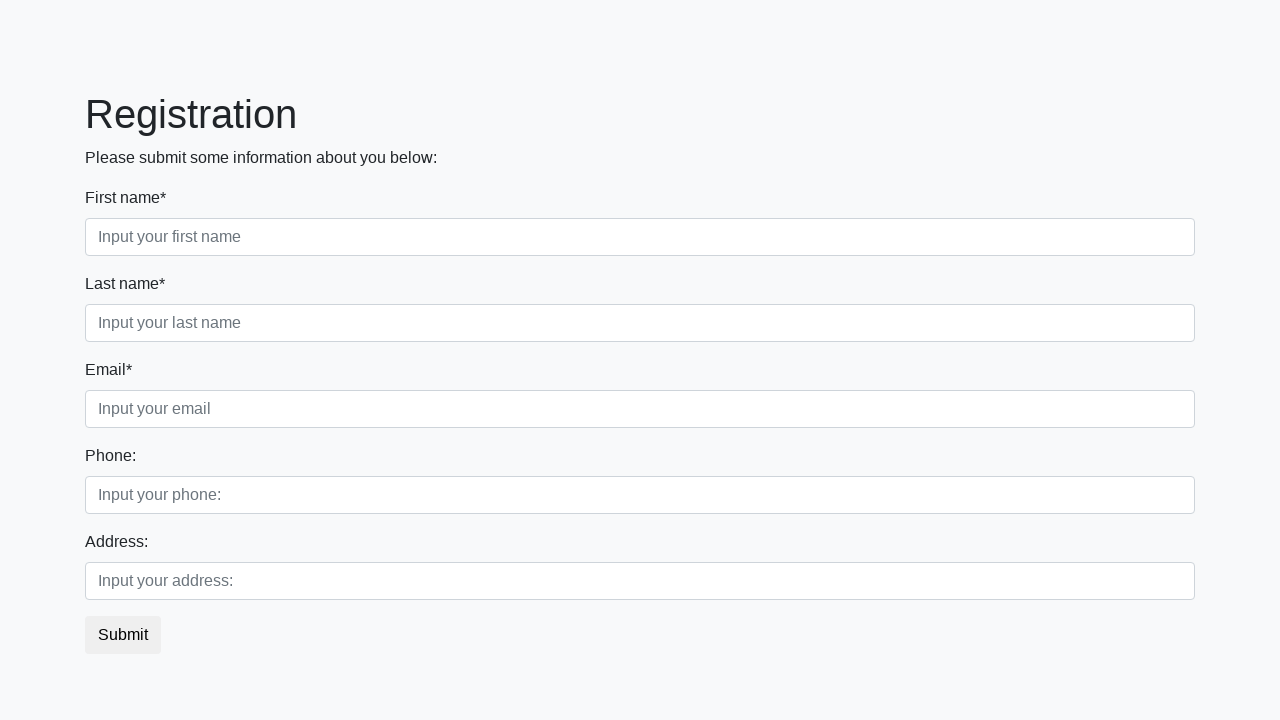

Filled first name field with 'Ivan' on .first_block .first
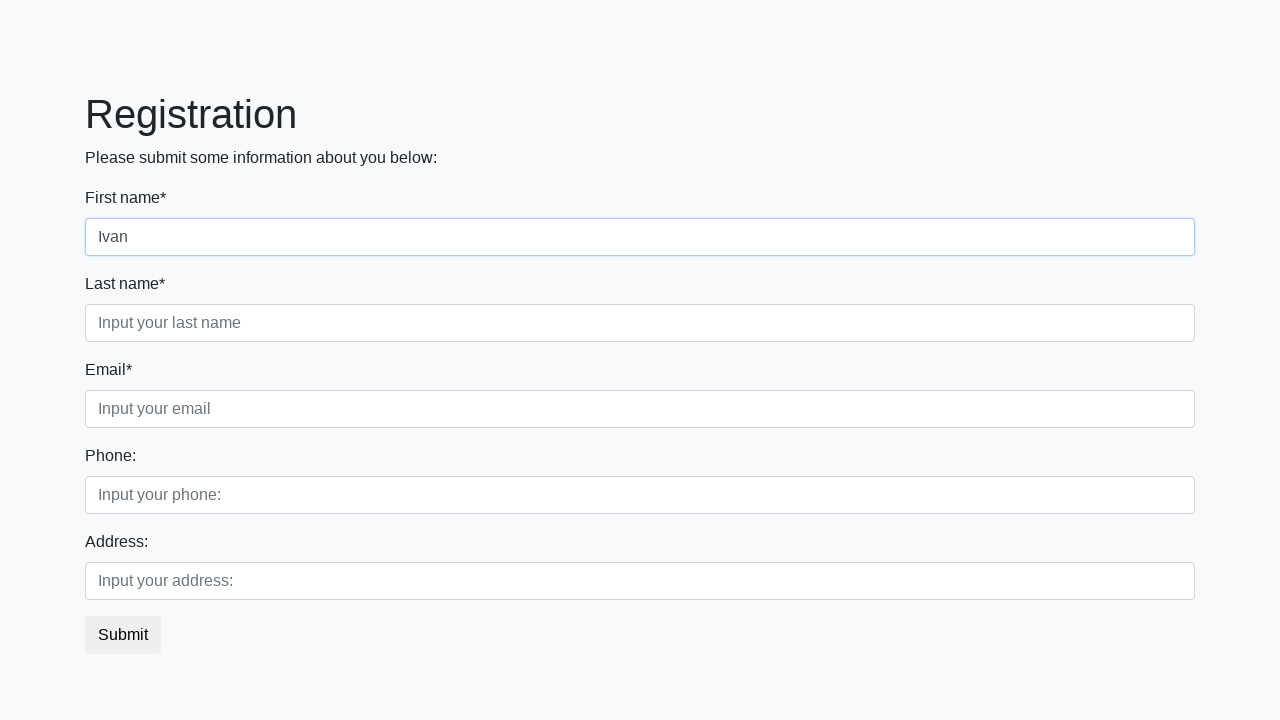

Filled last name field with 'Petrov' on .first_block .second
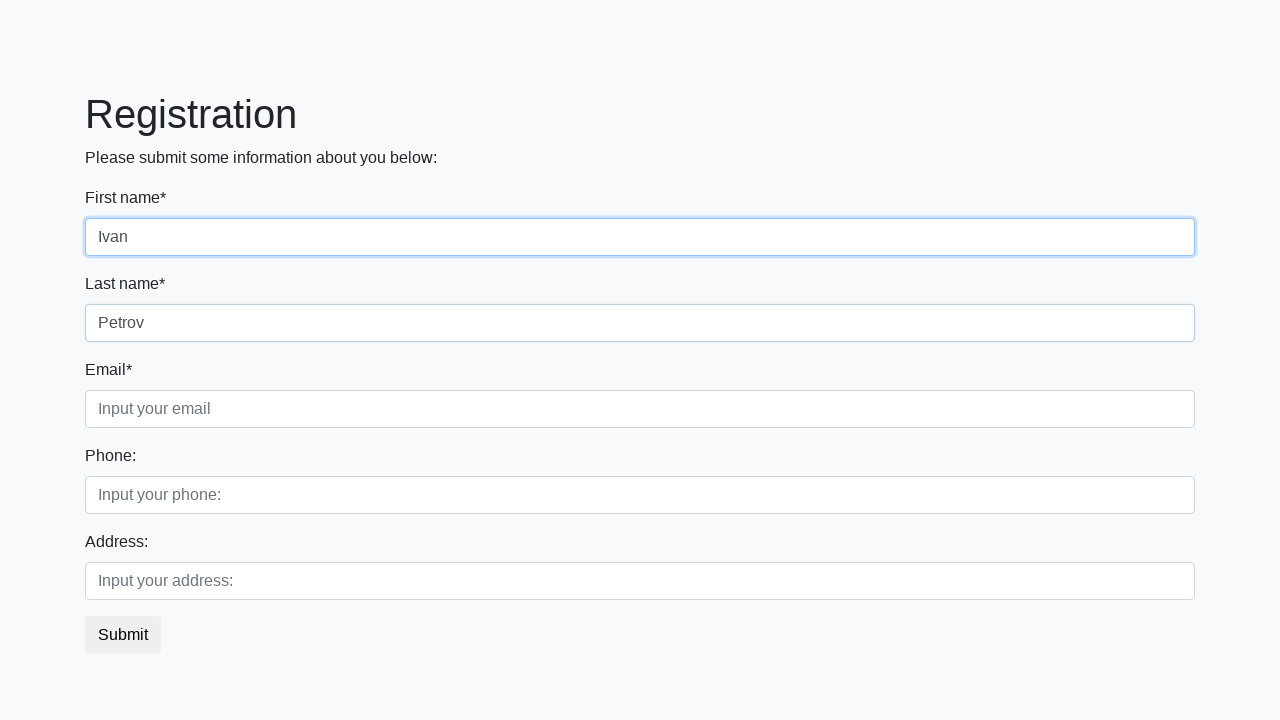

Filled email field with 'usr@i.ua' on .first_block .third
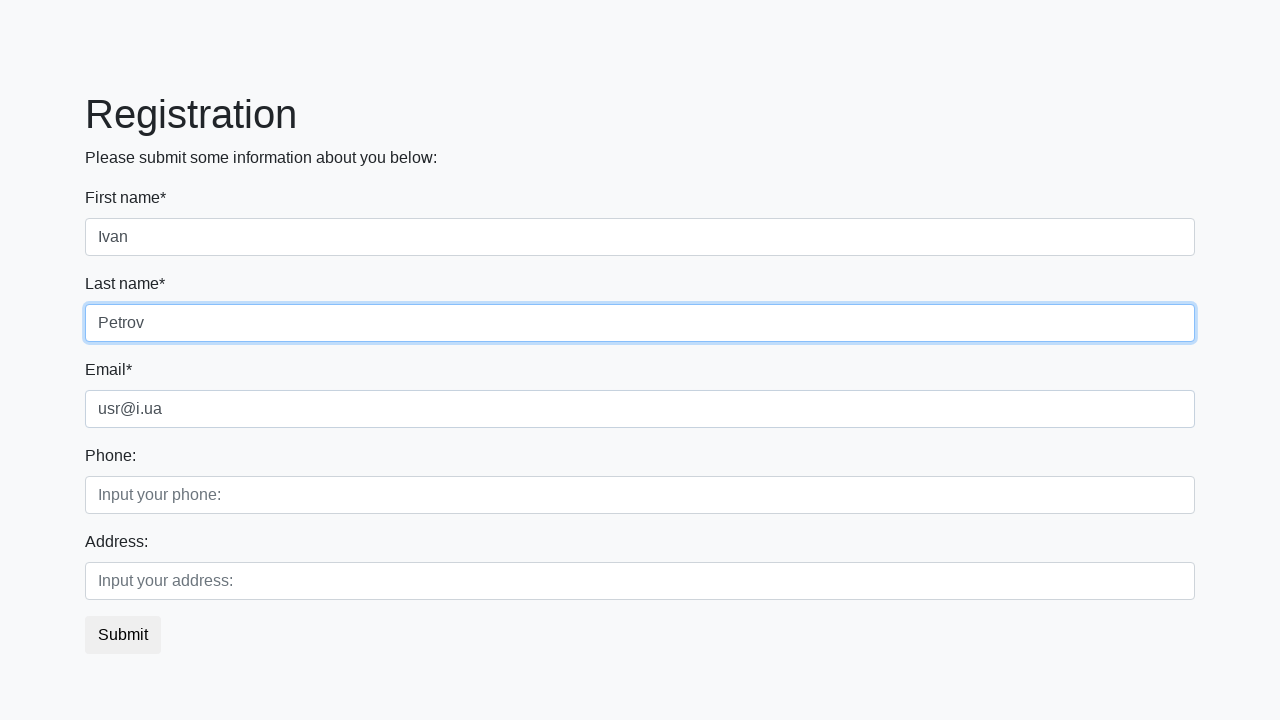

Clicked submit button to register at (123, 635) on button.btn
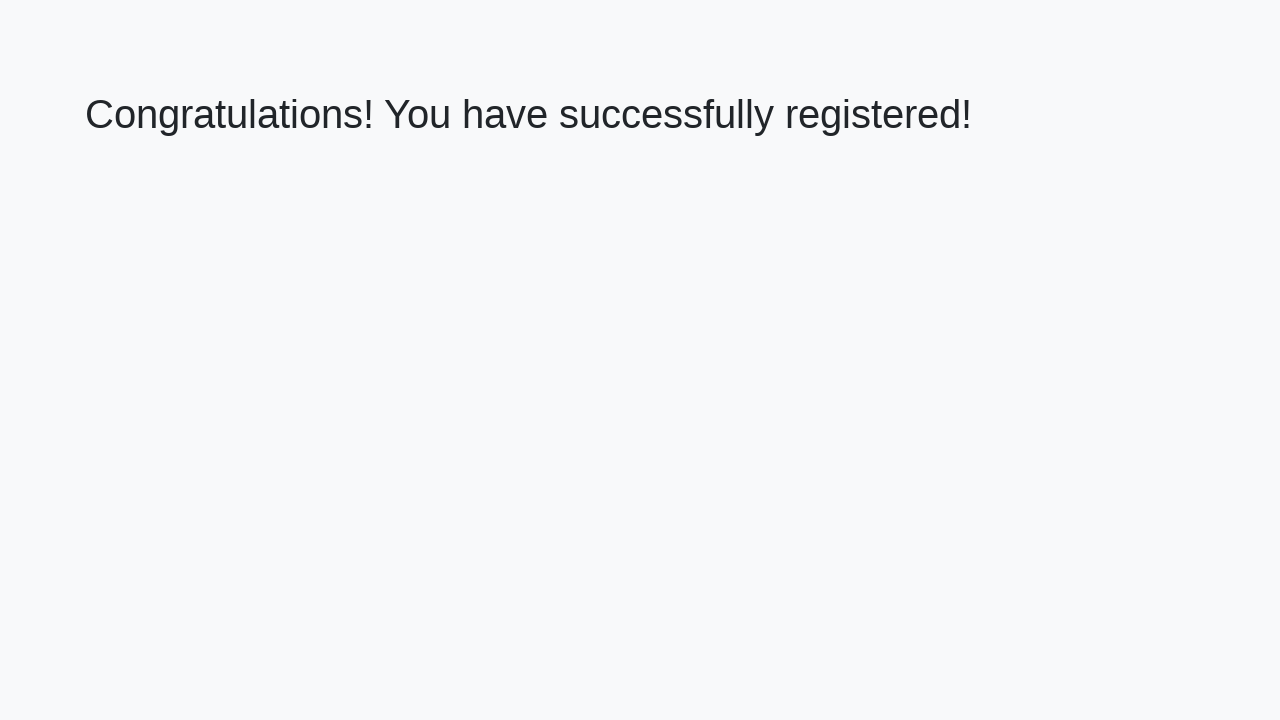

Success message heading appeared
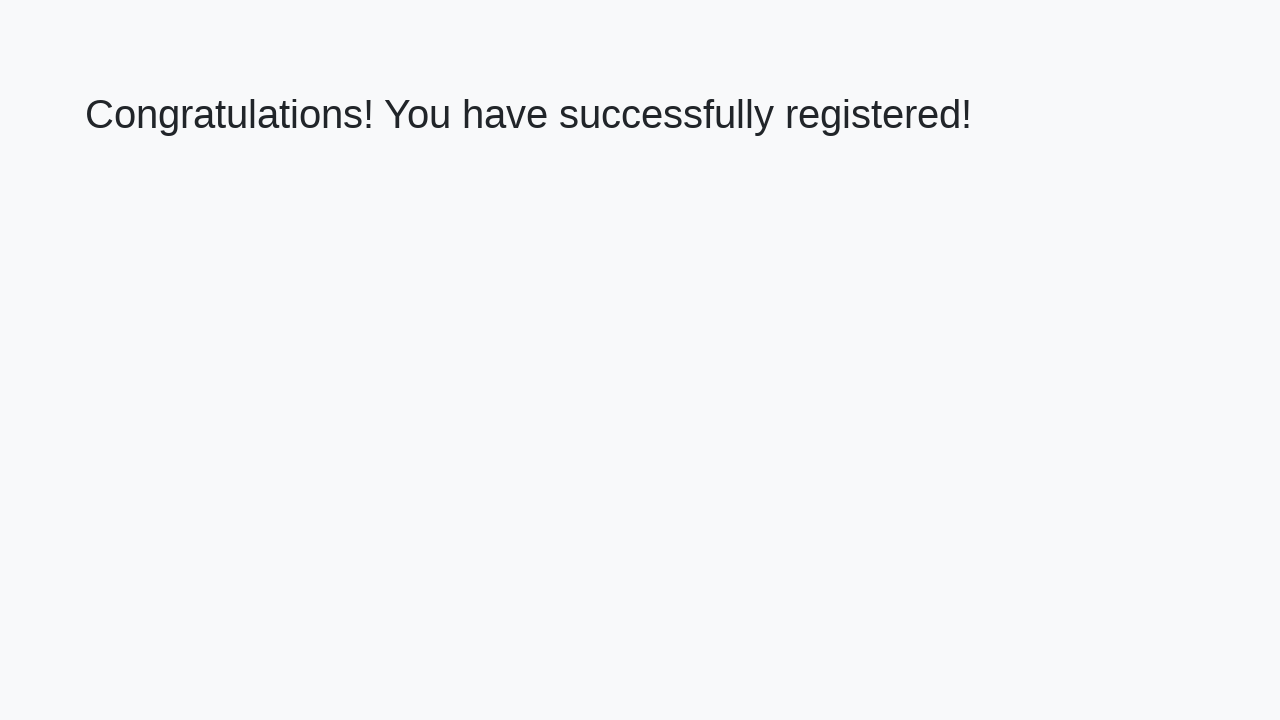

Retrieved success message text: 'Congratulations! You have successfully registered!'
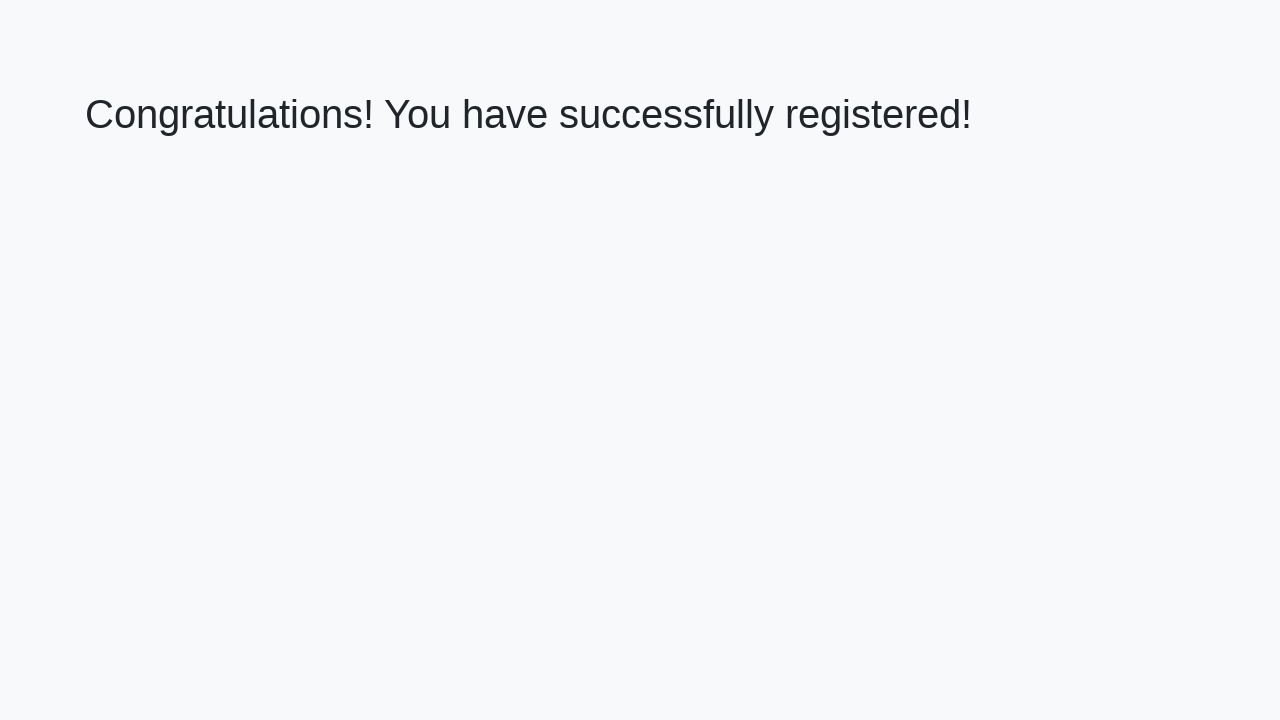

Verified success message matches expected text
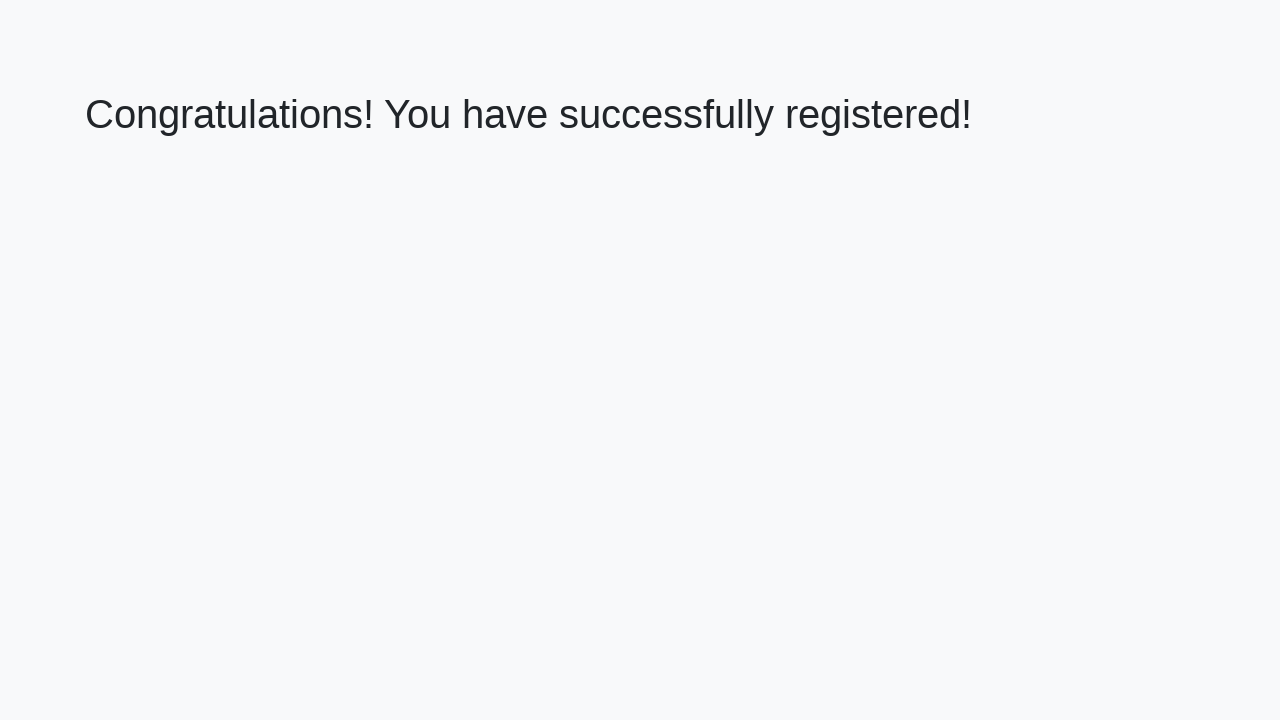

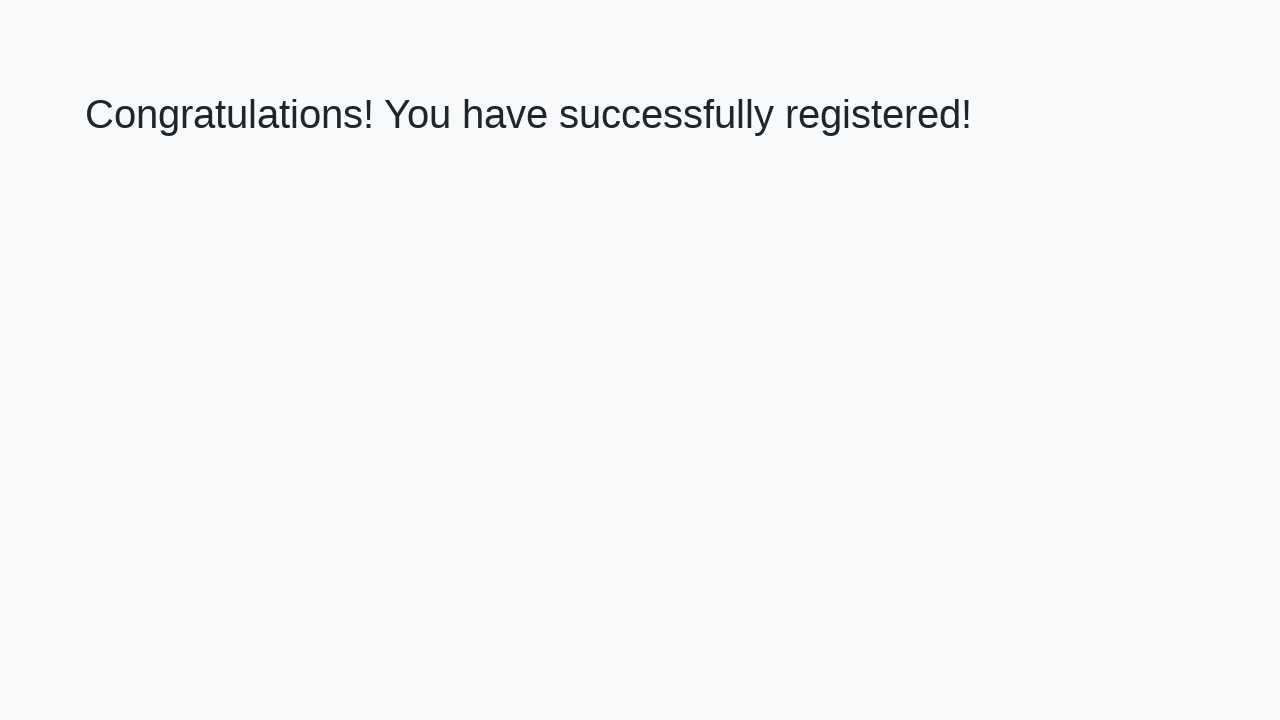